Tests table sorting functionality by clicking the column header to sort vegetables, verifying the sort order, and then searching for a specific item's price by paginating through the table

Starting URL: https://rahulshettyacademy.com/seleniumPractise/#/offers

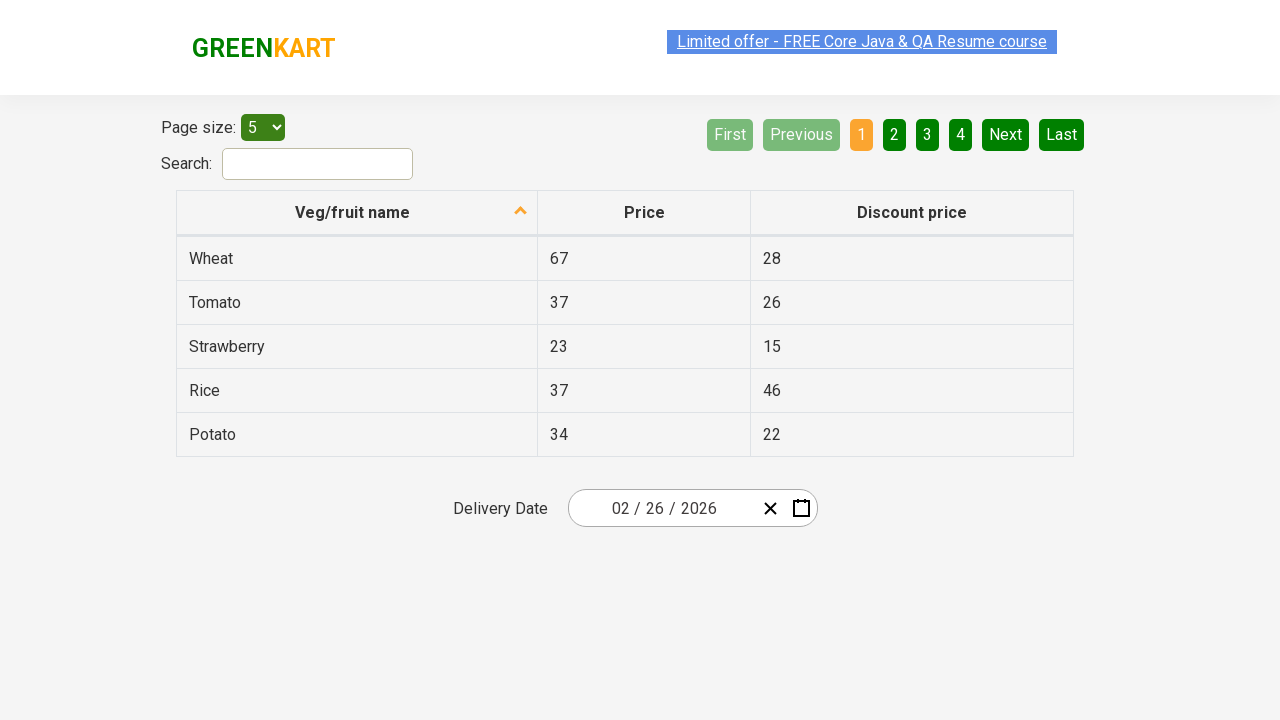

Clicked column header to sort vegetables at (357, 213) on table[class*='table-bordered'] th[aria-label*='Veg']
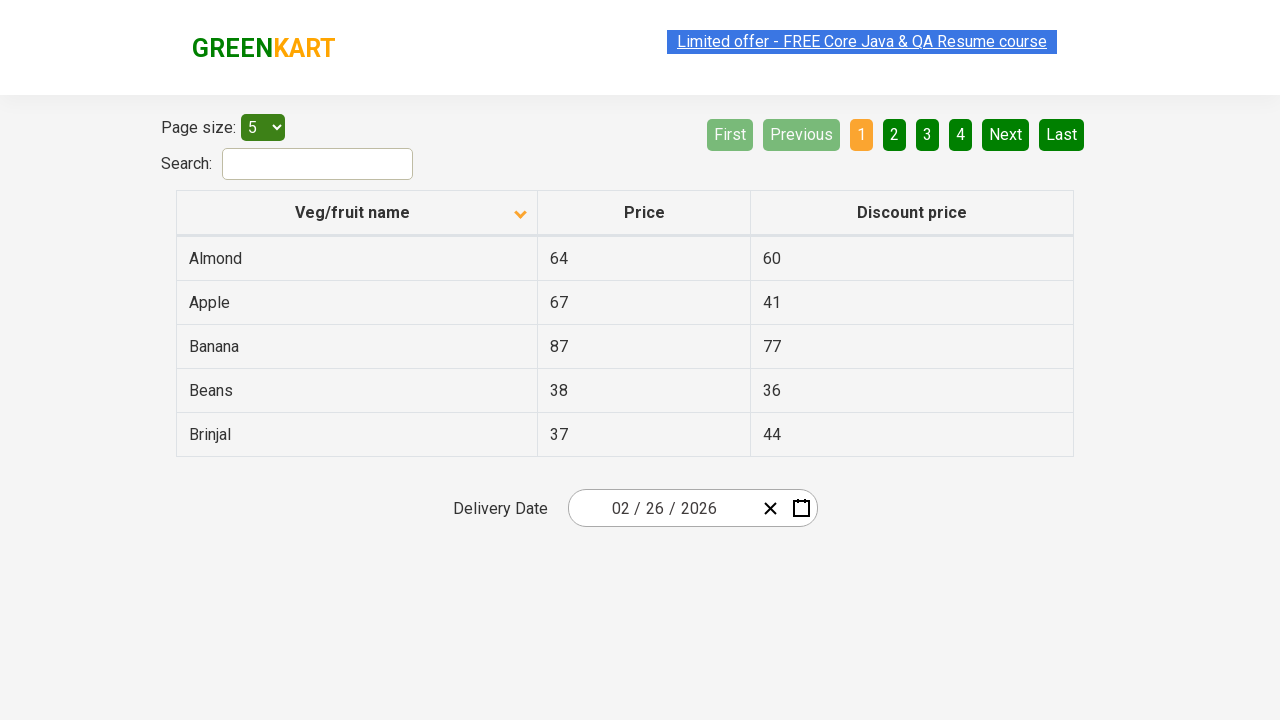

Waited for table to finish sorting
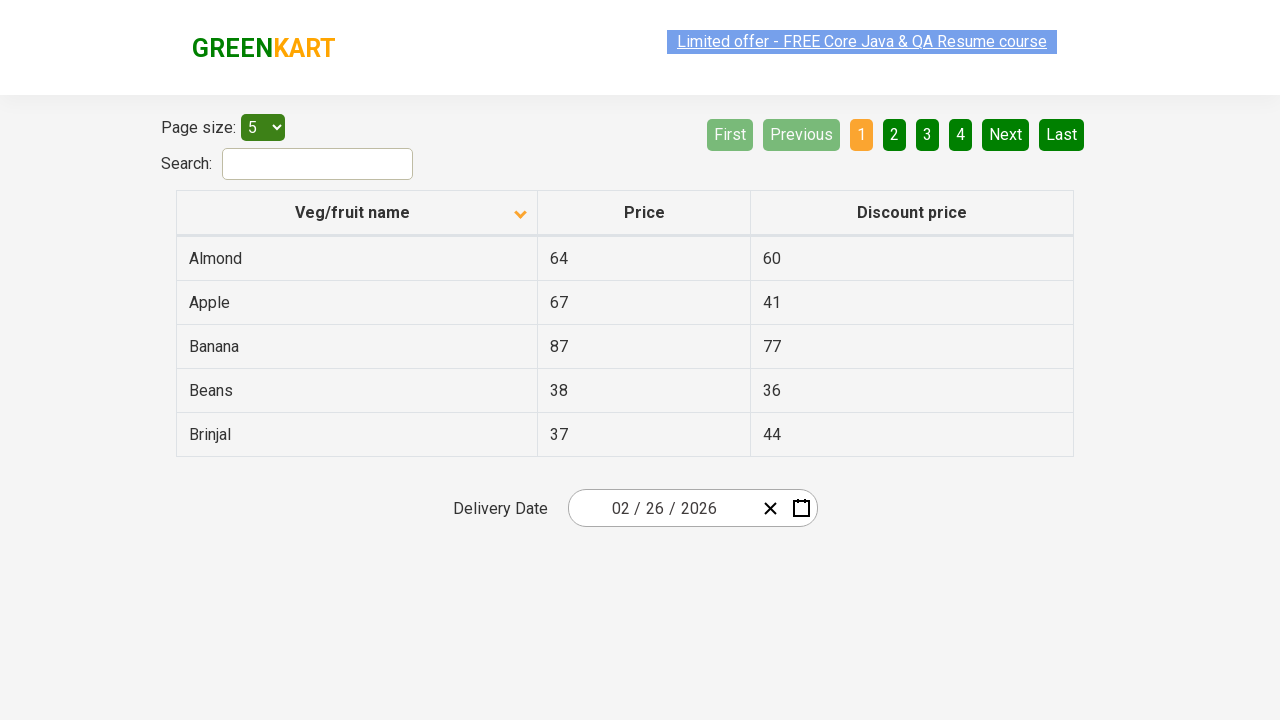

Retrieved all vegetable names from first column
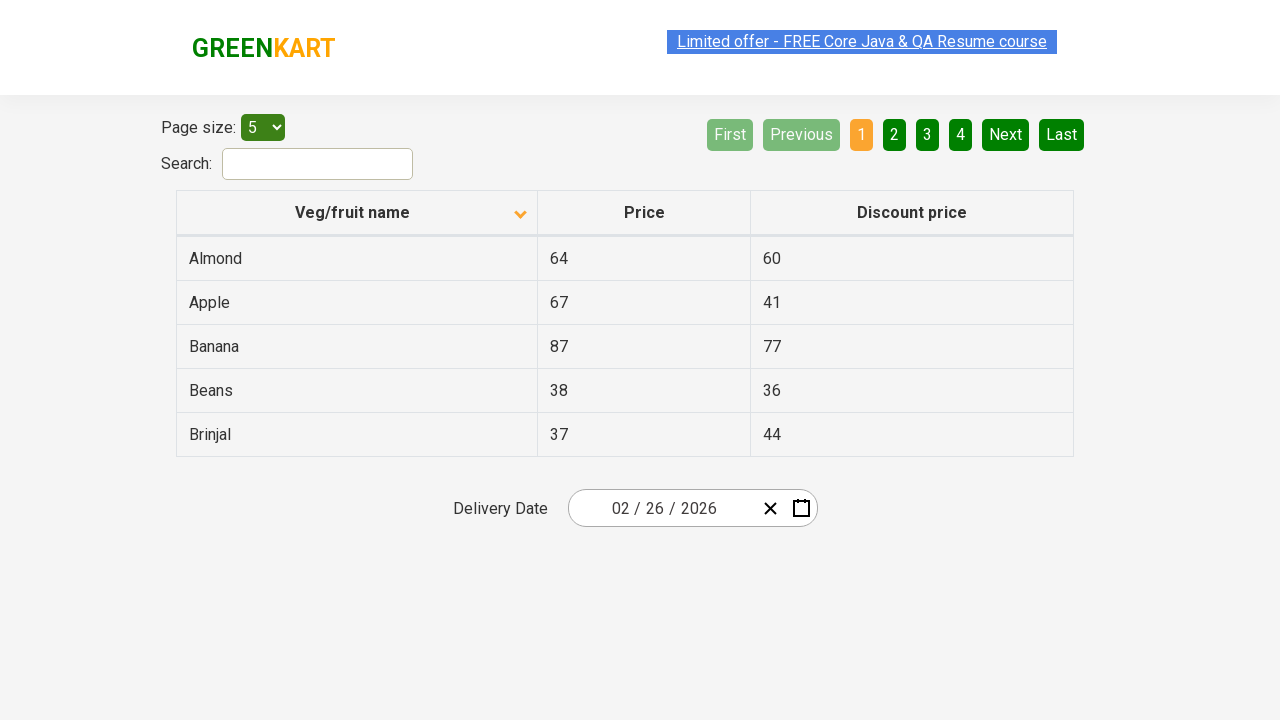

Extracted text content from vegetable elements
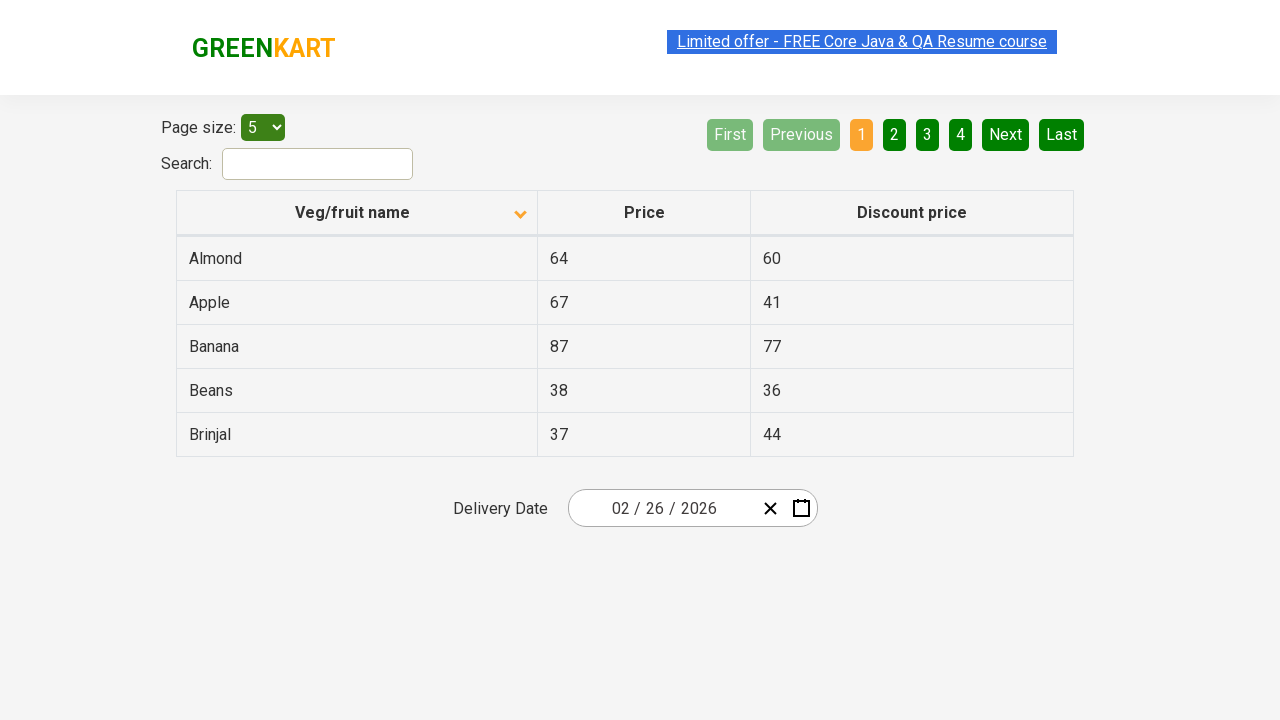

Verified vegetables are sorted in alphabetical order
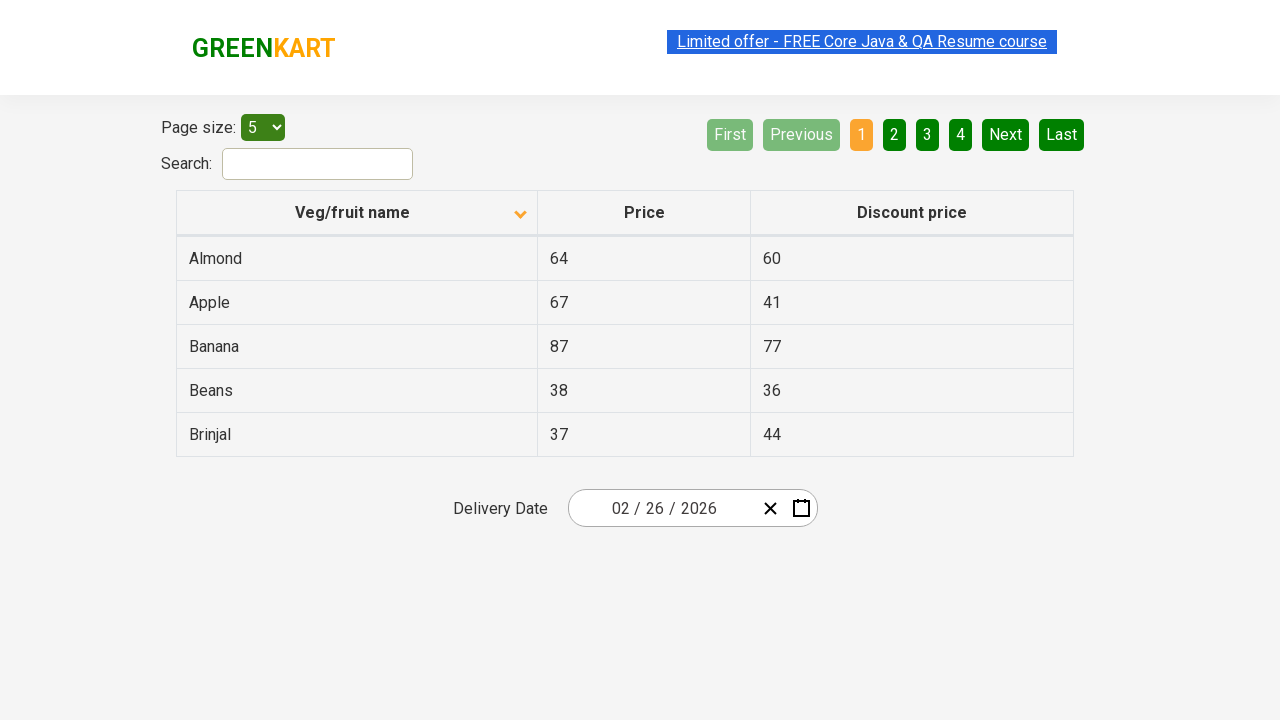

Retrieved vegetable rows from current page
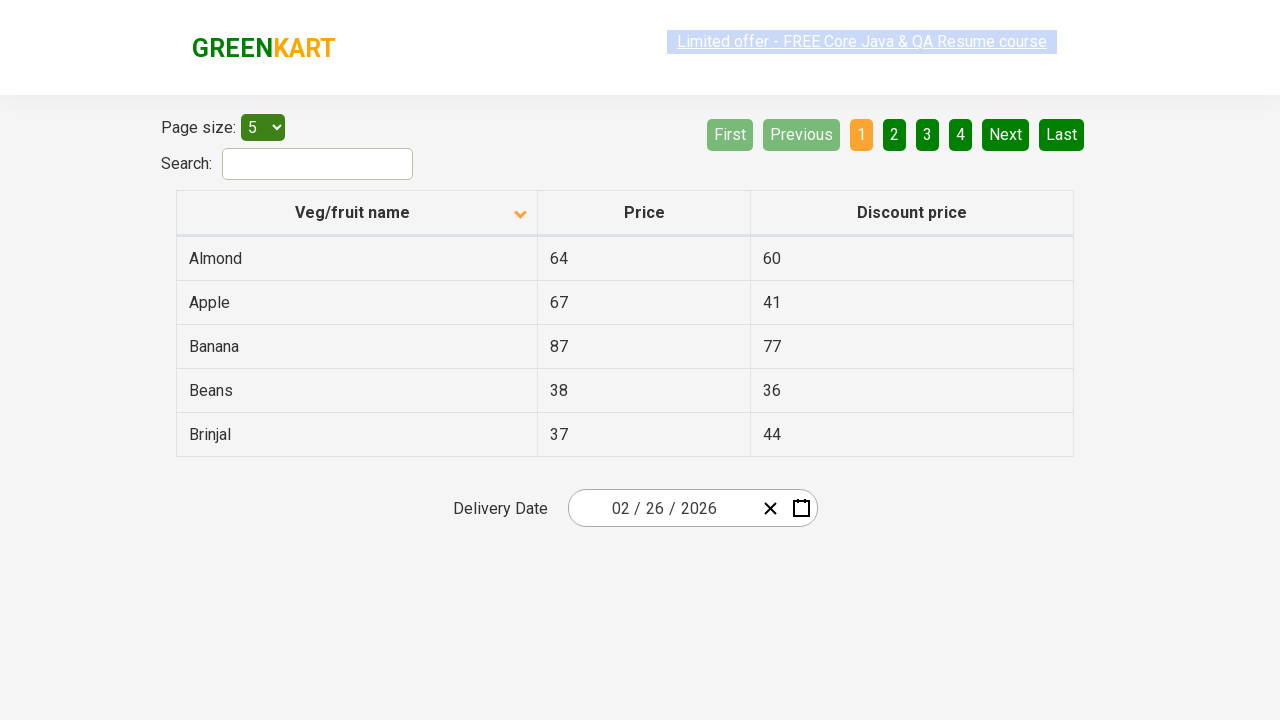

Clicked Next button to navigate to next page at (1006, 134) on [aria-label='Next']
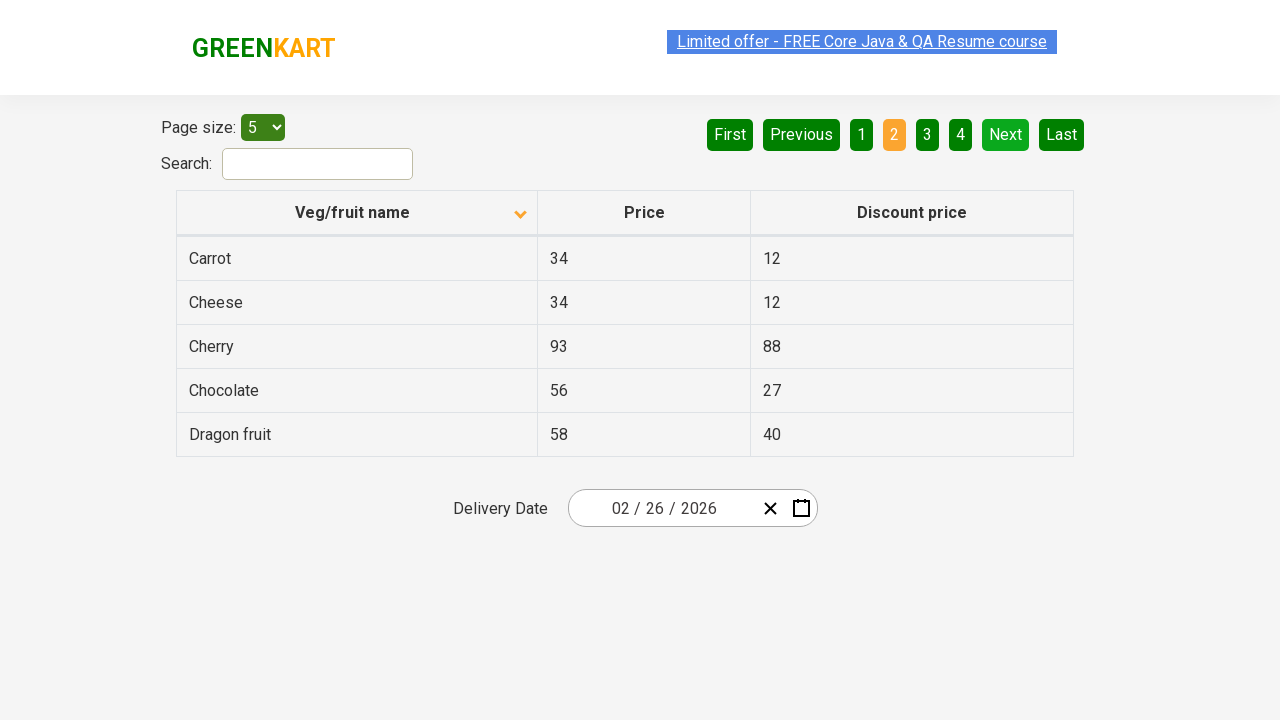

Waited for next page to load
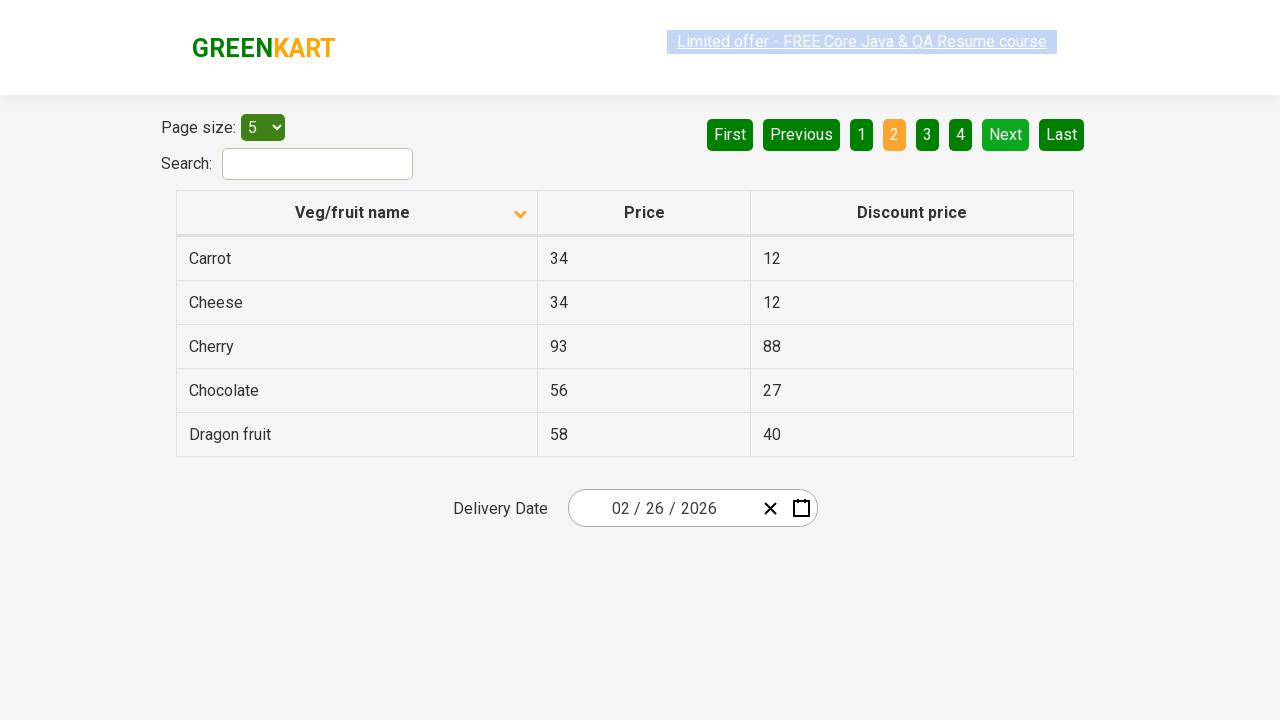

Retrieved vegetable rows from current page
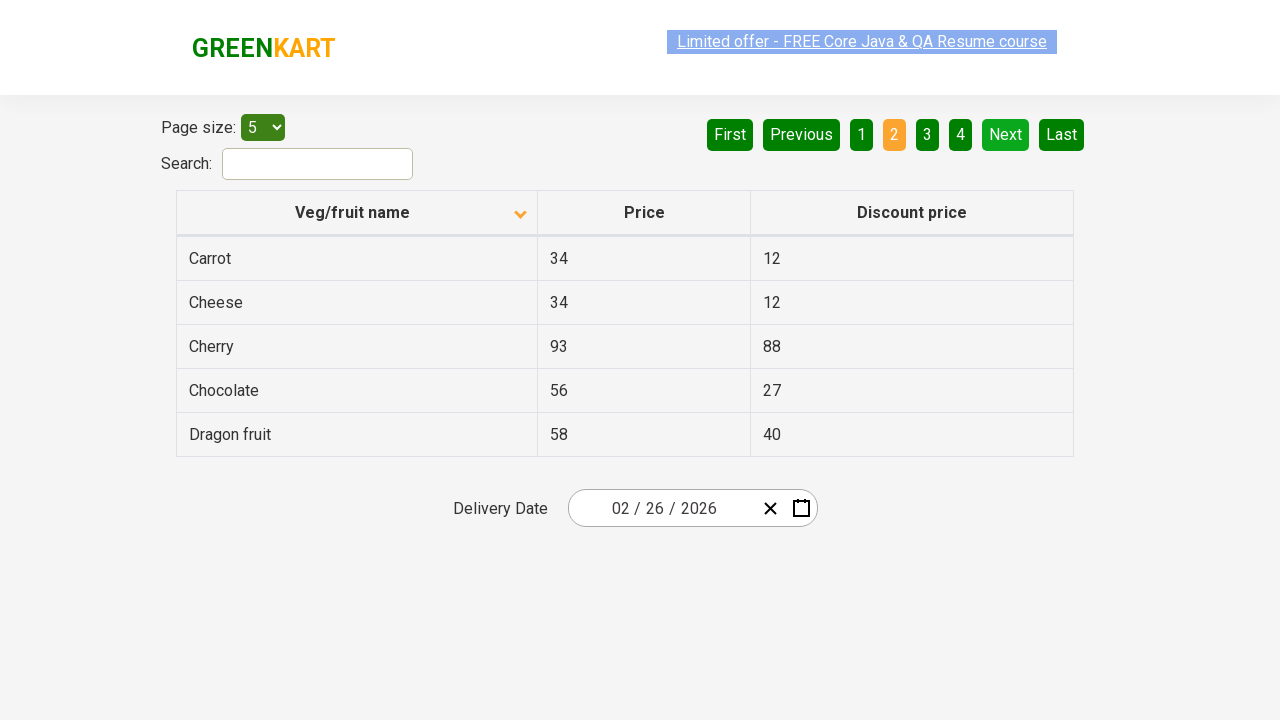

Clicked Next button to navigate to next page at (1006, 134) on [aria-label='Next']
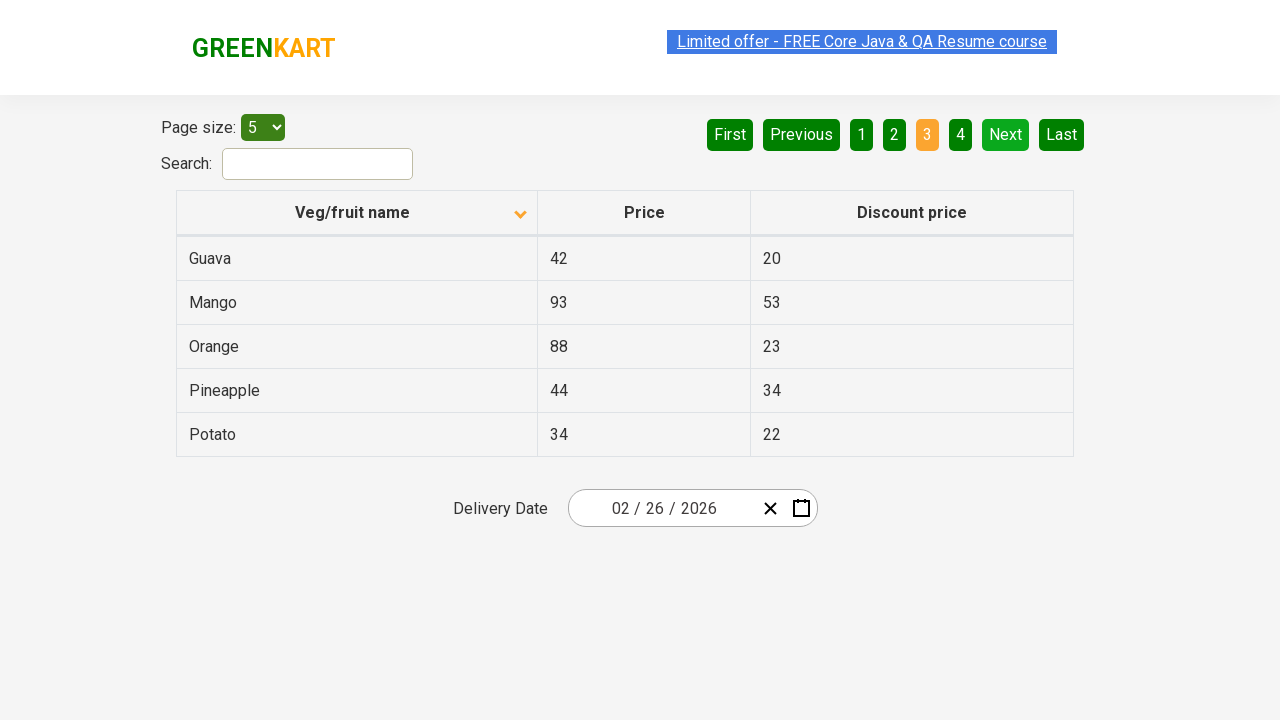

Waited for next page to load
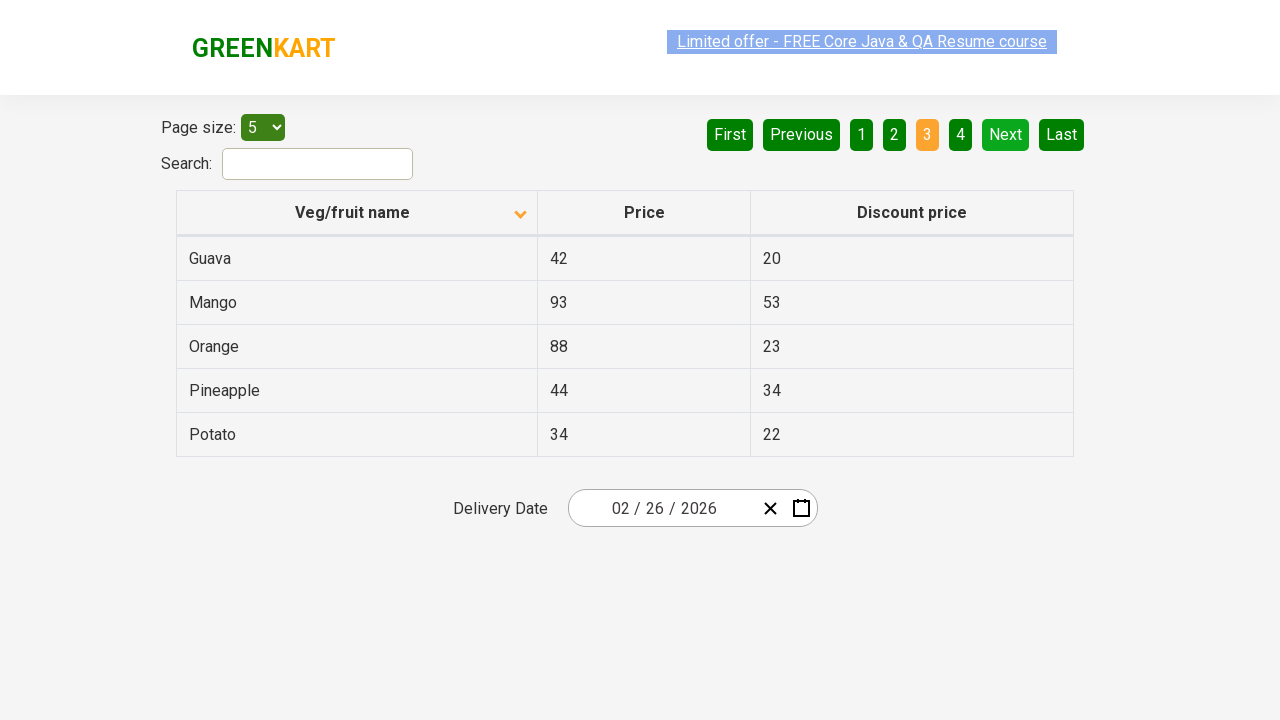

Retrieved vegetable rows from current page
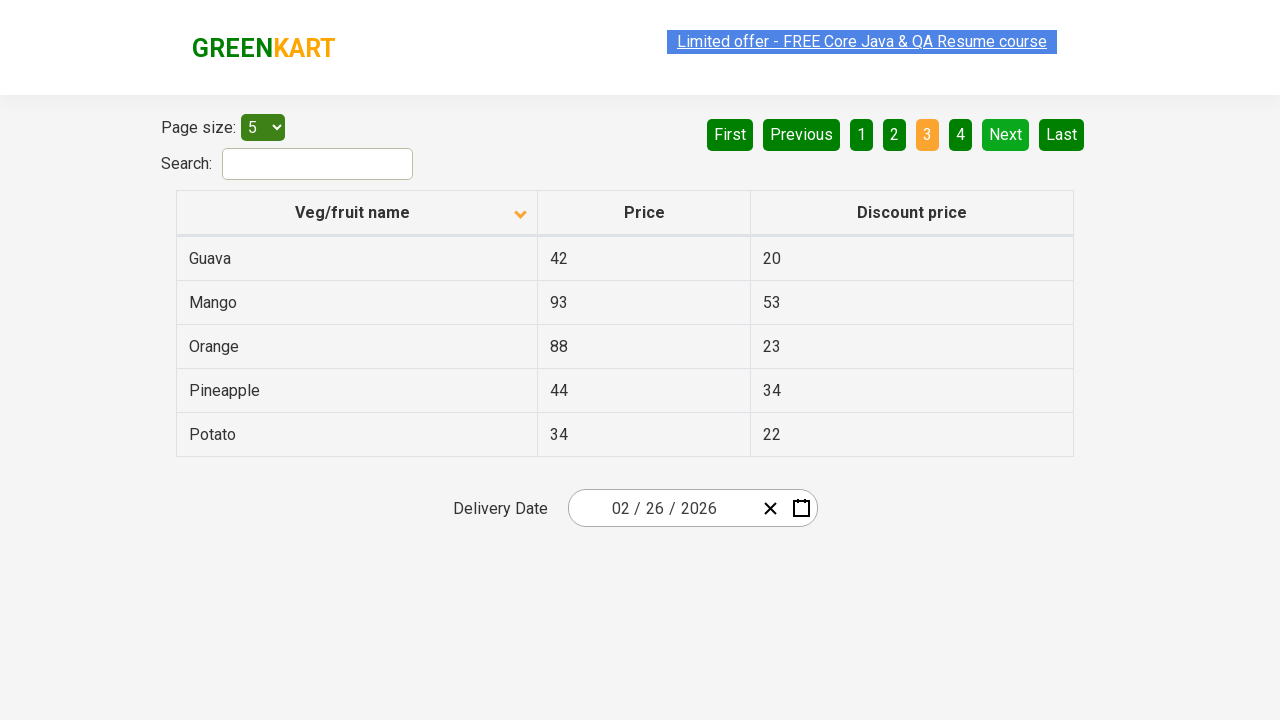

Clicked Next button to navigate to next page at (1006, 134) on [aria-label='Next']
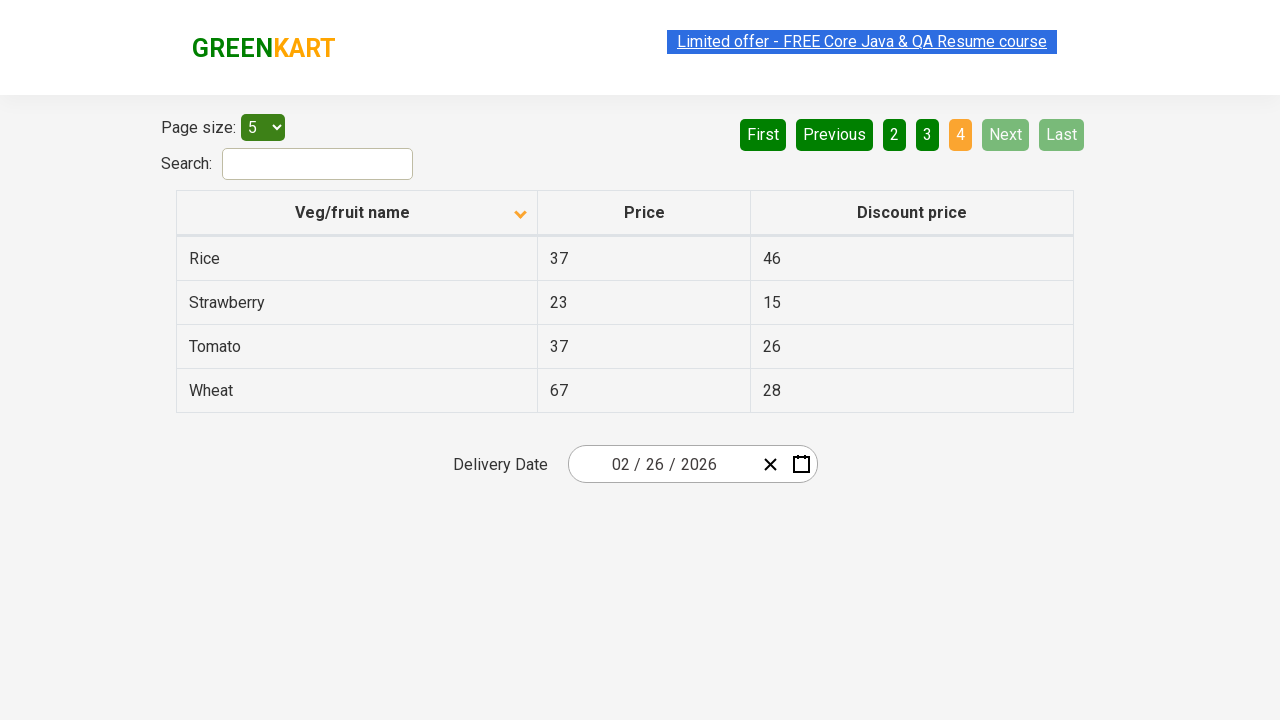

Waited for next page to load
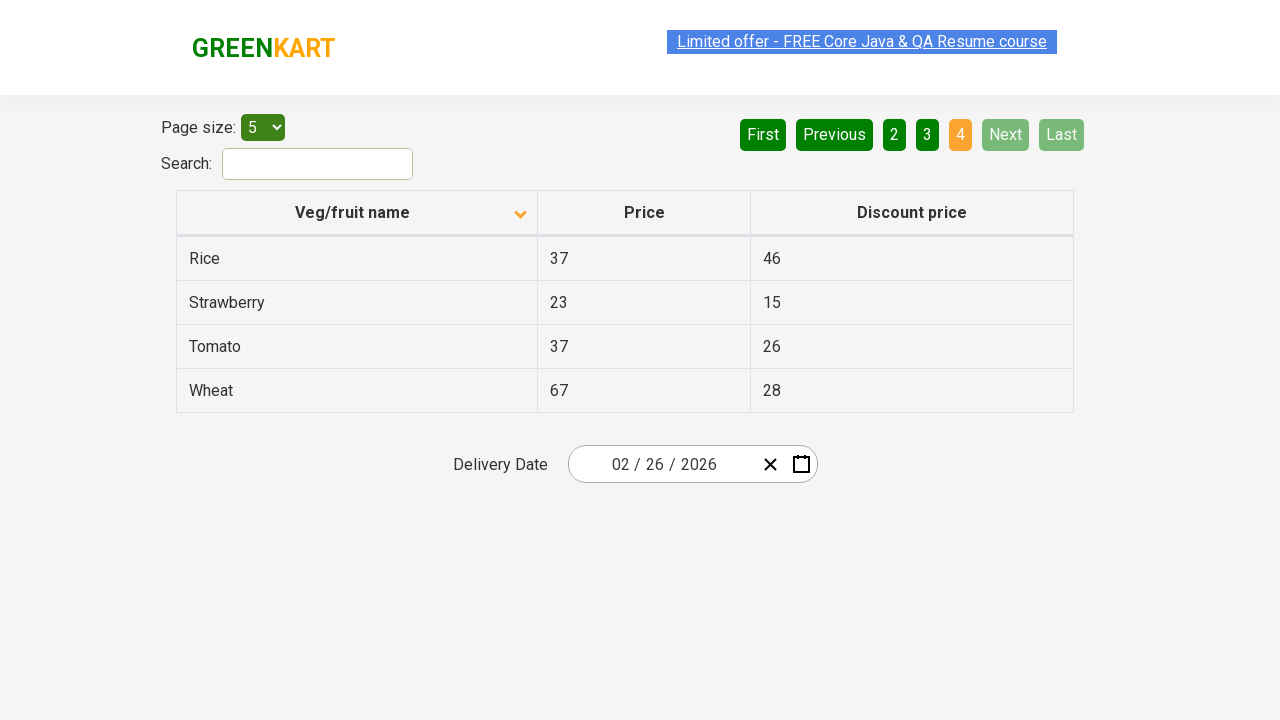

Retrieved vegetable rows from current page
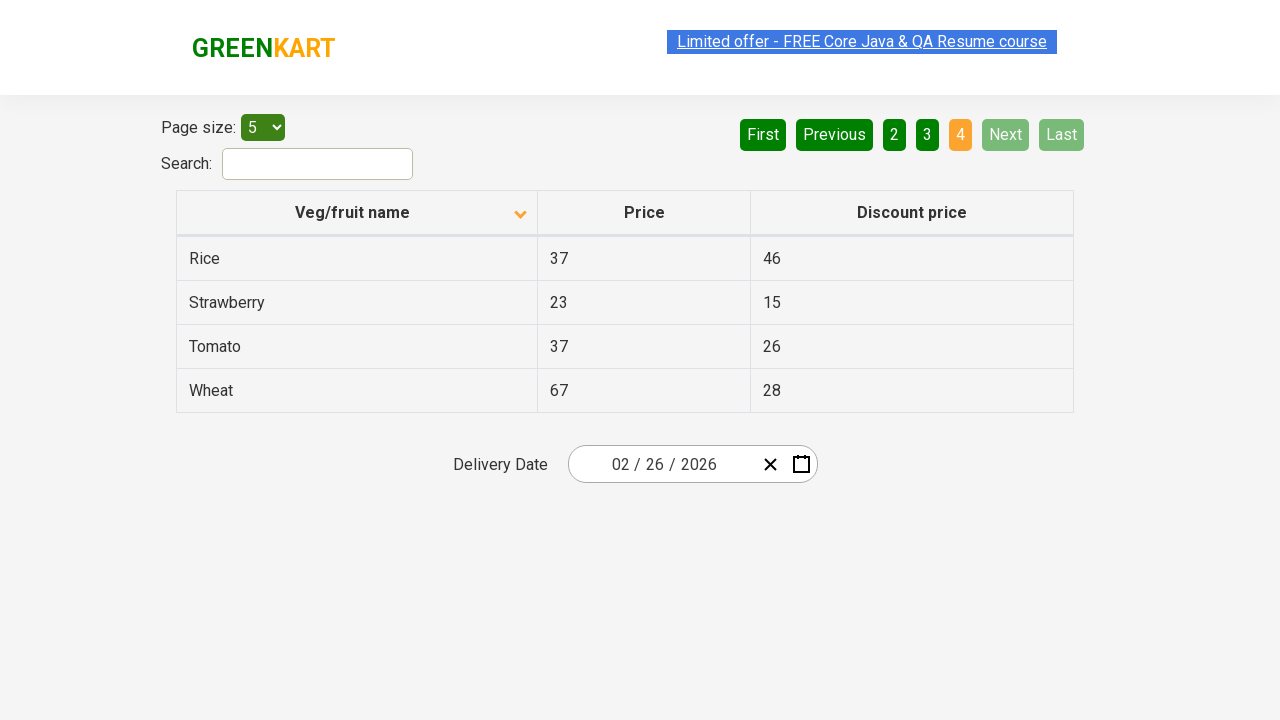

Found Rice with price: 37
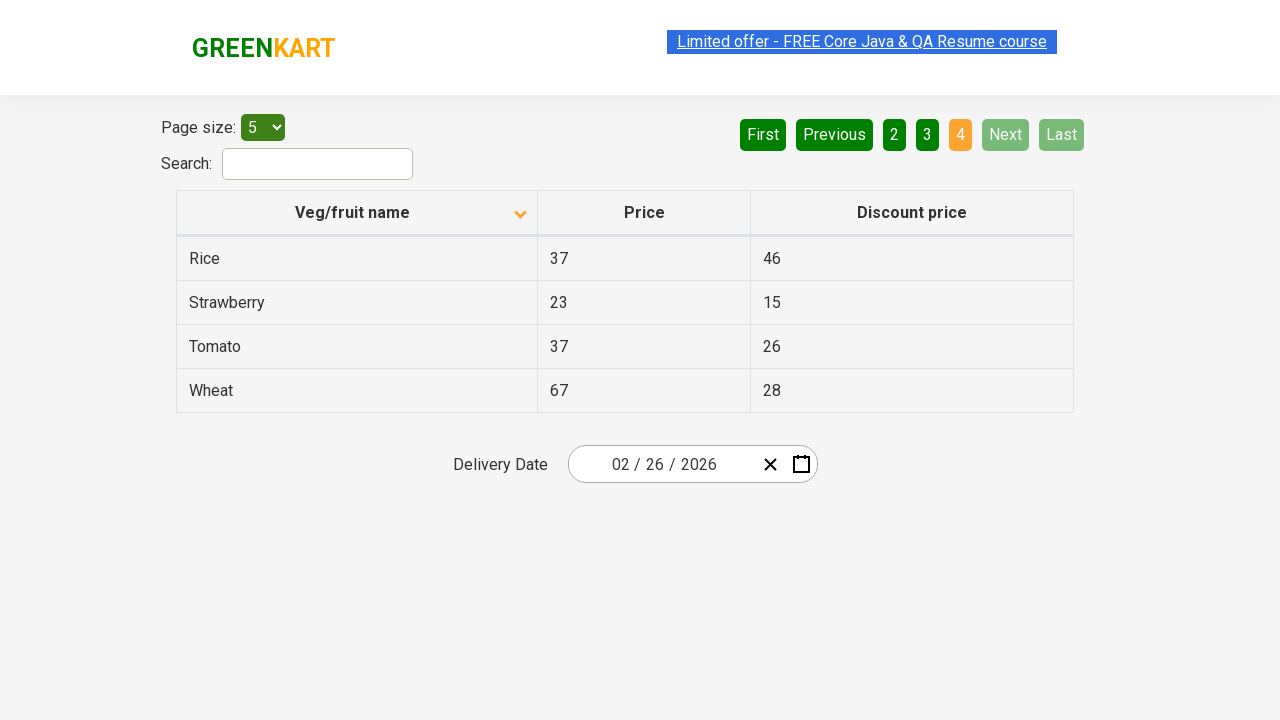

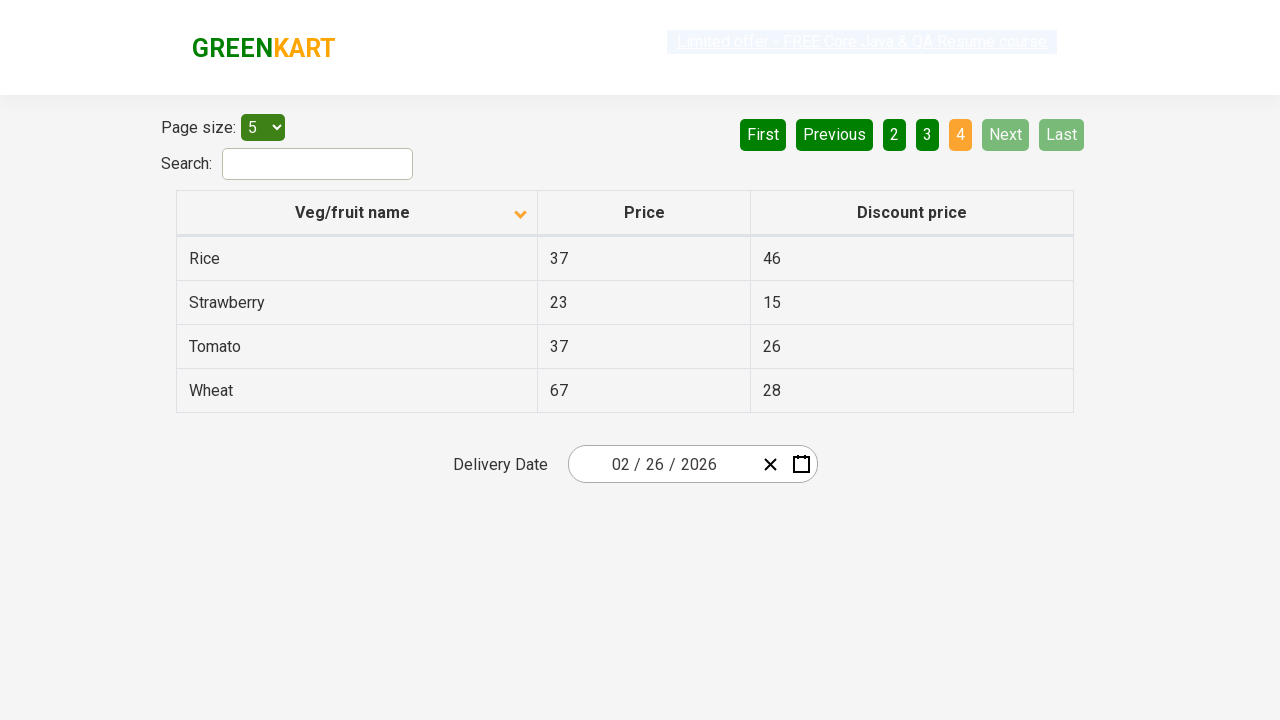